Tests checking all checkboxes in the web table by iterating through each checkbox input and checking it

Starting URL: https://practice.cydeo.com/web-tables

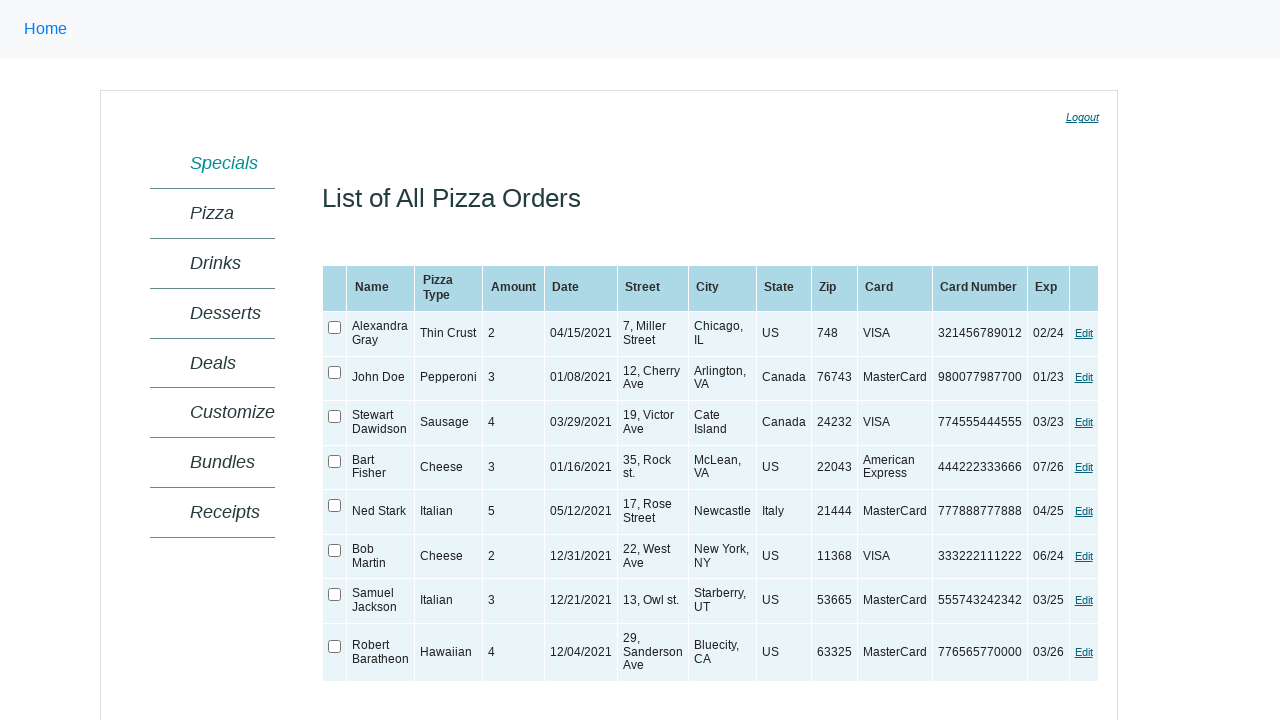

Web table loaded and is visible
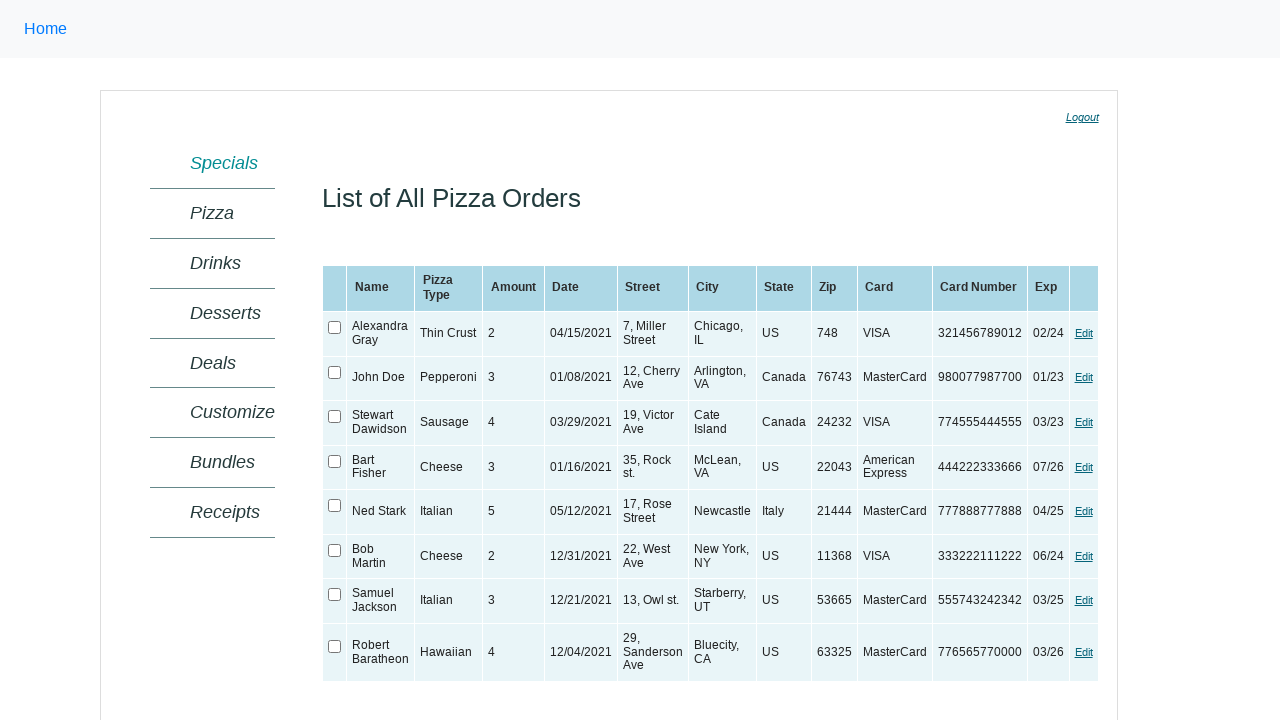

Located all checkbox inputs in the web table
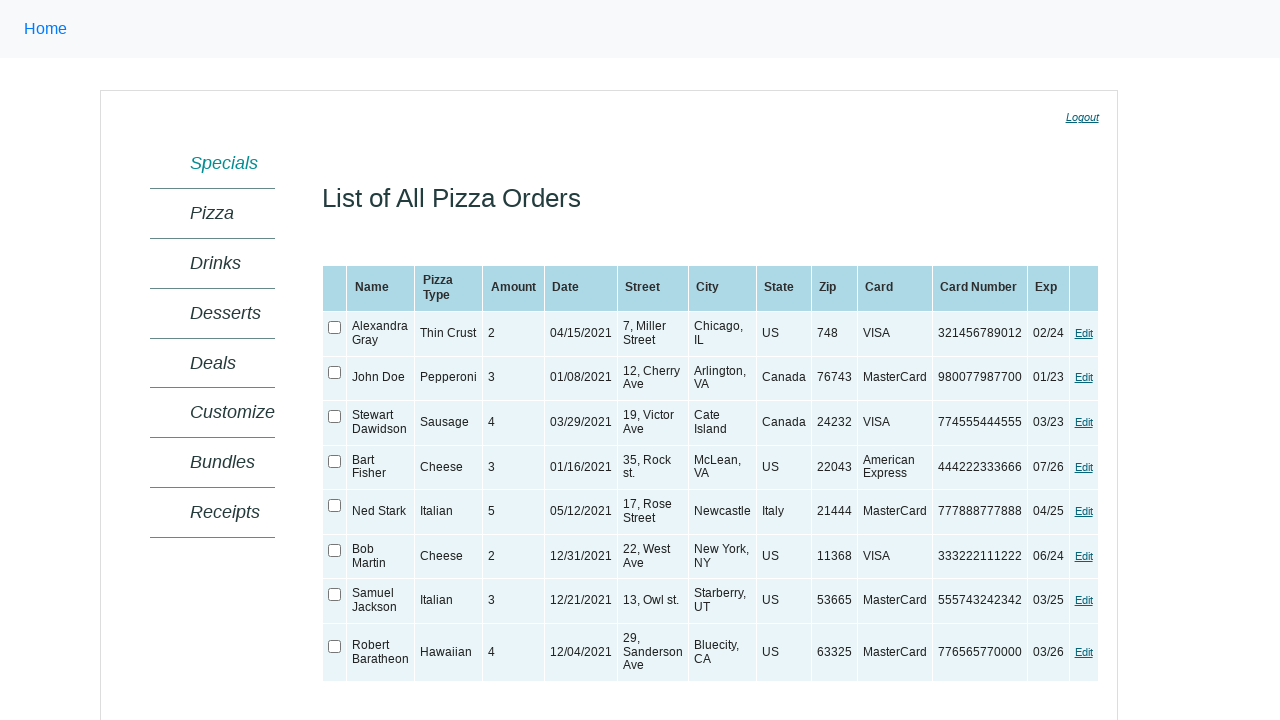

Checked a checkbox in the web table at (335, 328) on xpath=//table[@id='ctl00_MainContent_orderGrid'] >> xpath=//input >> nth=0
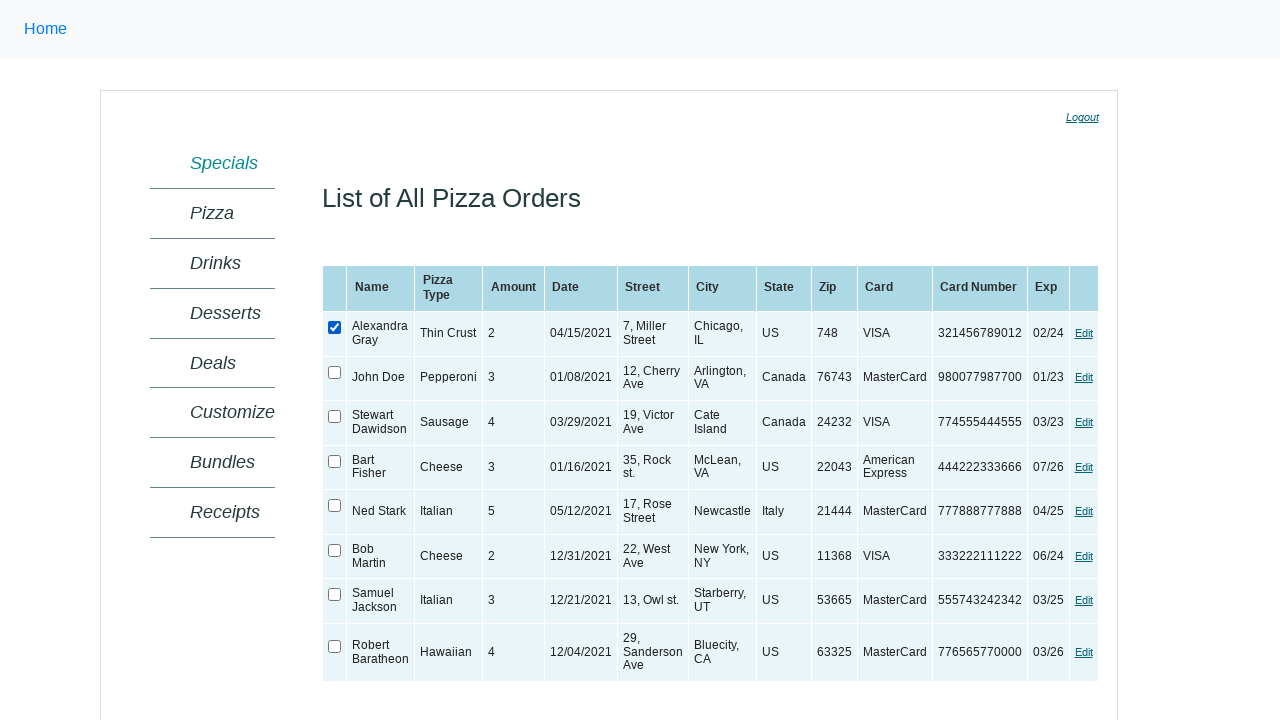

Checked a checkbox in the web table at (335, 372) on xpath=//table[@id='ctl00_MainContent_orderGrid'] >> xpath=//input >> nth=1
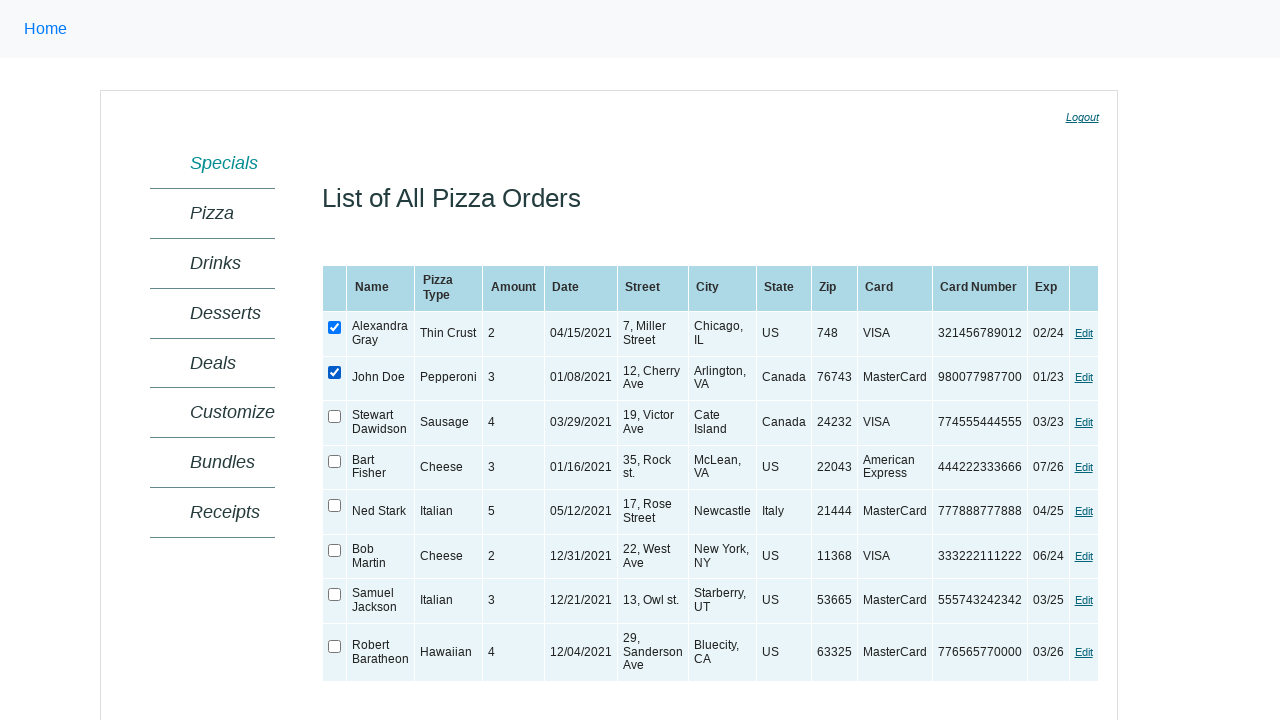

Checked a checkbox in the web table at (335, 417) on xpath=//table[@id='ctl00_MainContent_orderGrid'] >> xpath=//input >> nth=2
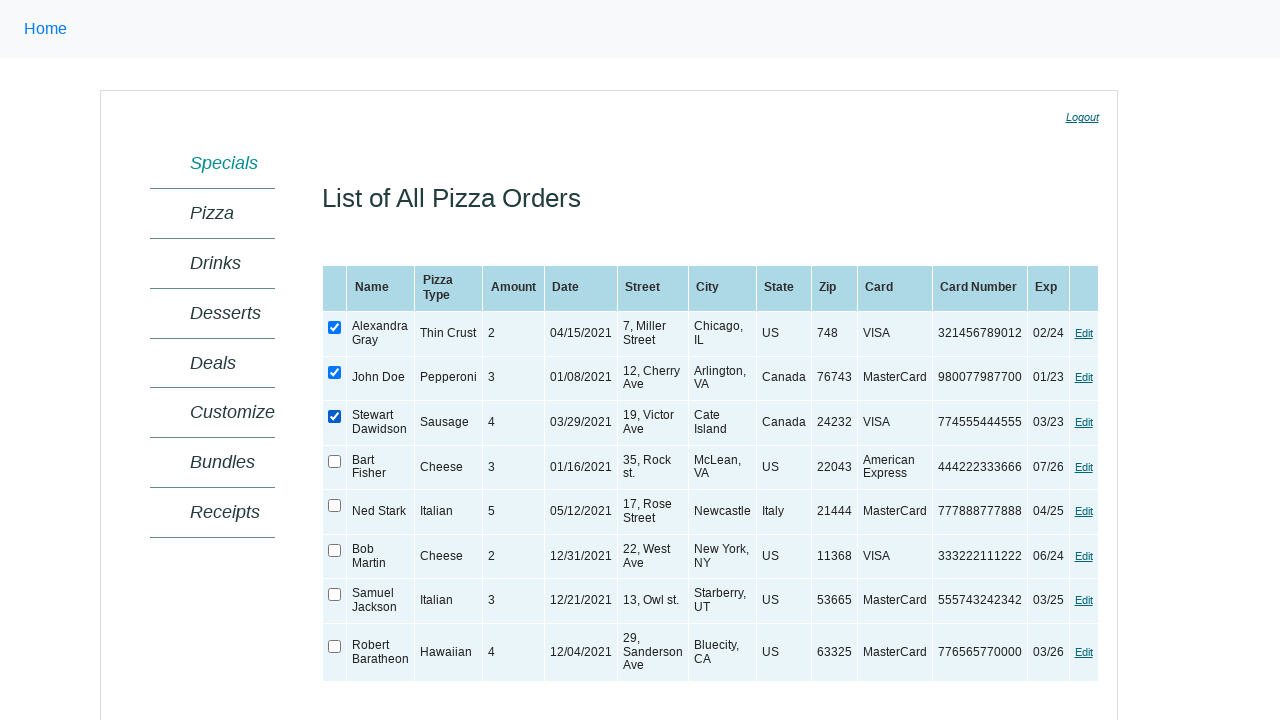

Checked a checkbox in the web table at (335, 461) on xpath=//table[@id='ctl00_MainContent_orderGrid'] >> xpath=//input >> nth=3
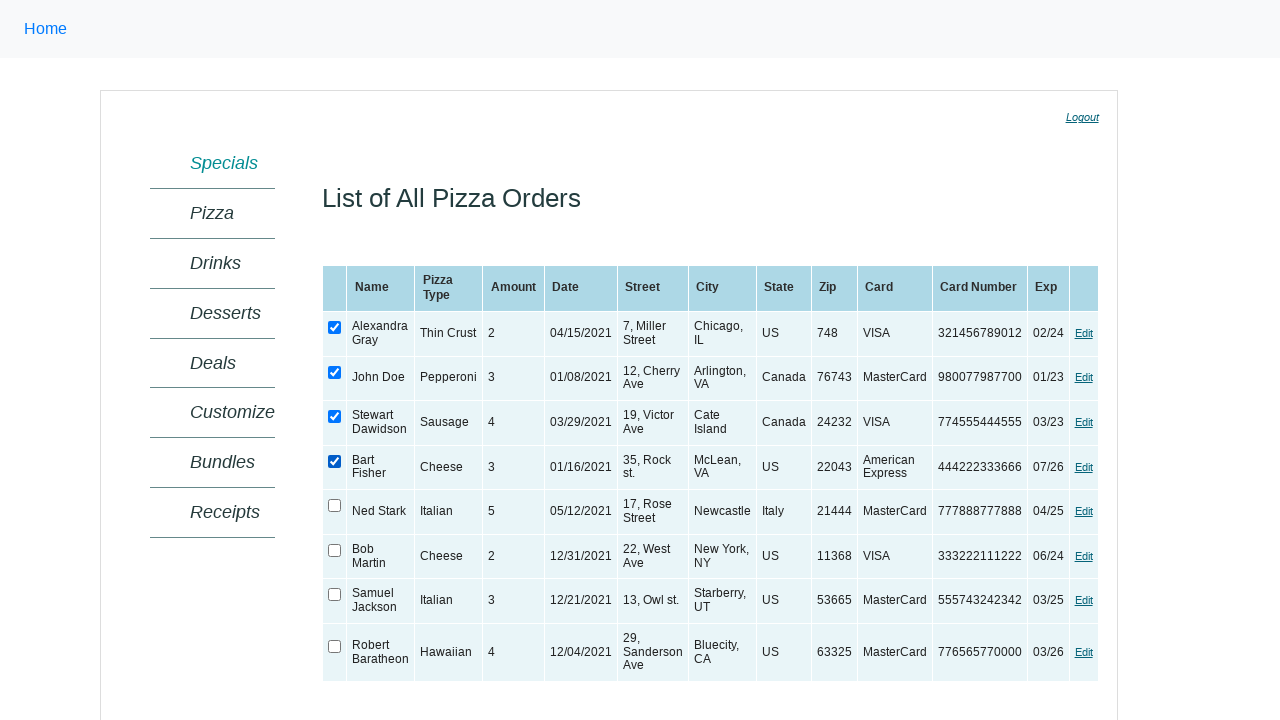

Checked a checkbox in the web table at (335, 506) on xpath=//table[@id='ctl00_MainContent_orderGrid'] >> xpath=//input >> nth=4
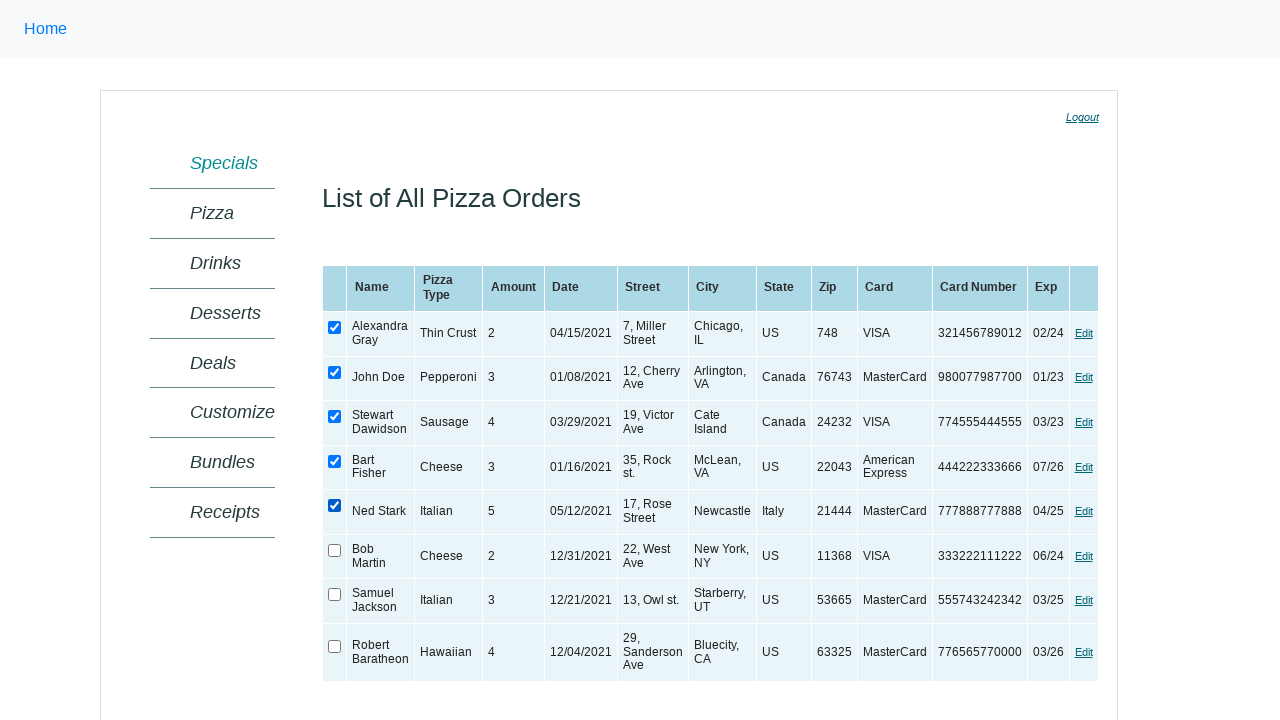

Checked a checkbox in the web table at (335, 550) on xpath=//table[@id='ctl00_MainContent_orderGrid'] >> xpath=//input >> nth=5
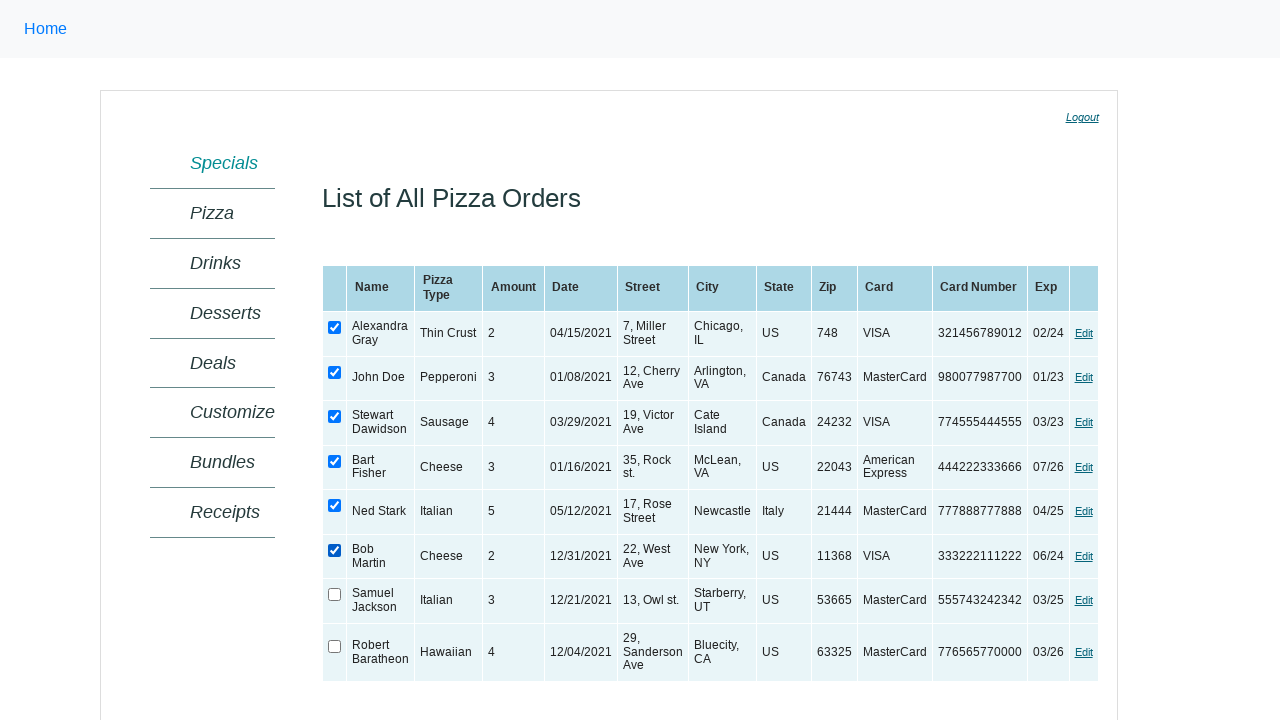

Checked a checkbox in the web table at (335, 595) on xpath=//table[@id='ctl00_MainContent_orderGrid'] >> xpath=//input >> nth=6
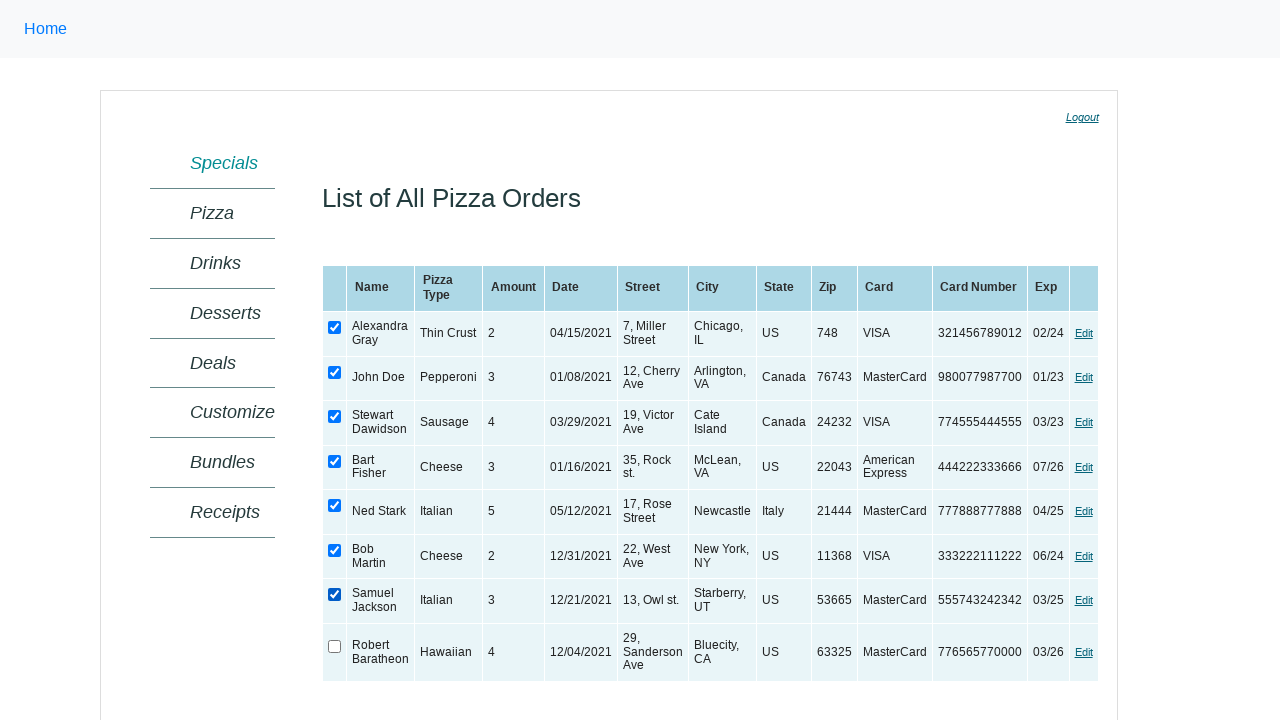

Checked a checkbox in the web table at (335, 646) on xpath=//table[@id='ctl00_MainContent_orderGrid'] >> xpath=//input >> nth=7
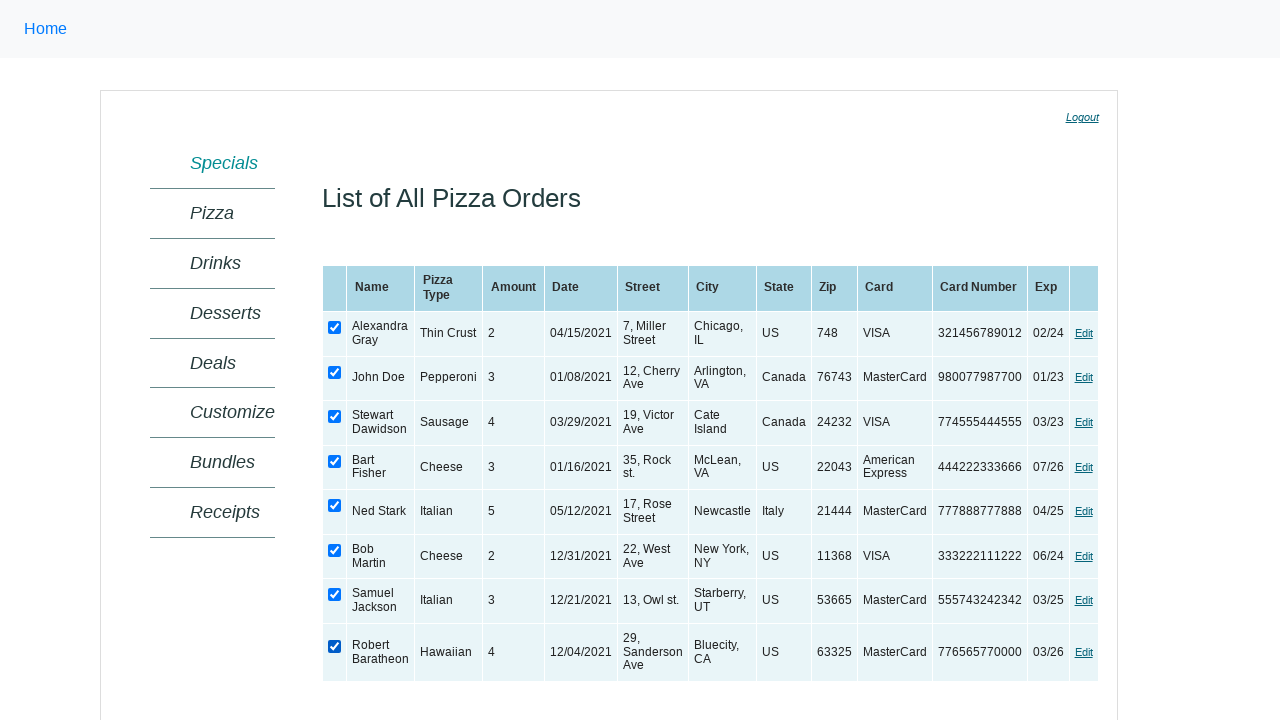

Verified checkbox is checked
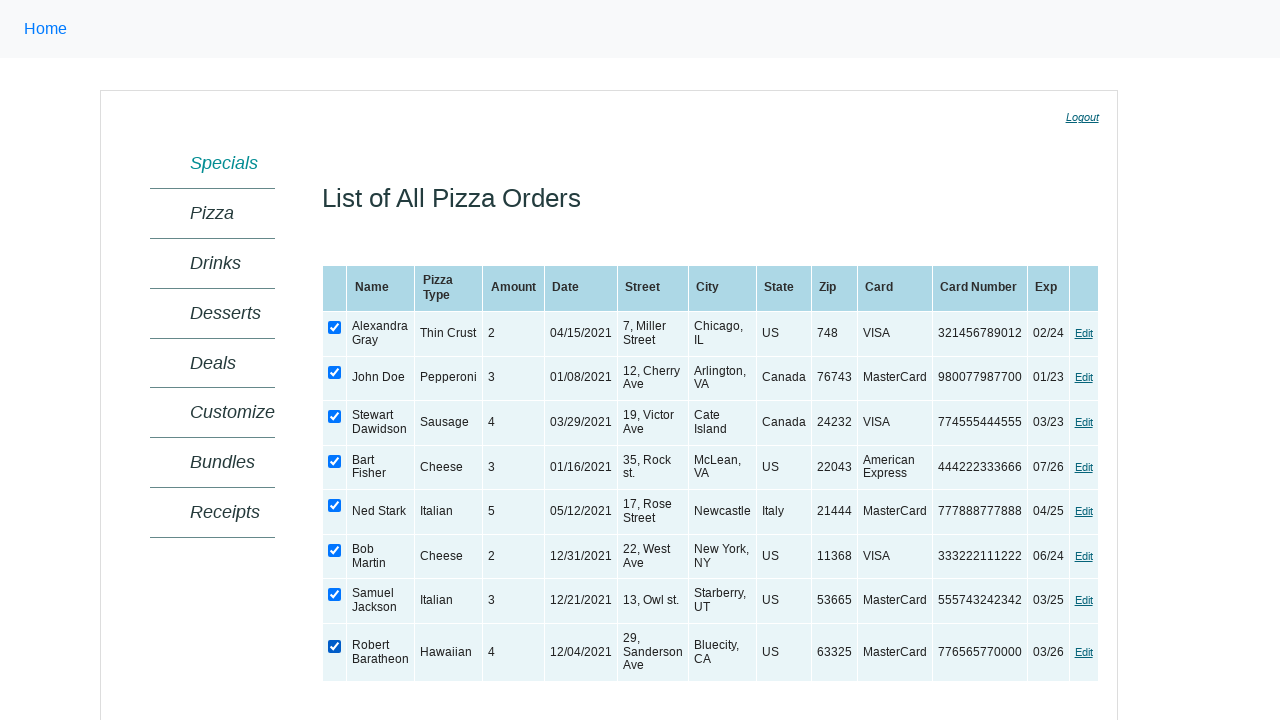

Verified checkbox is checked
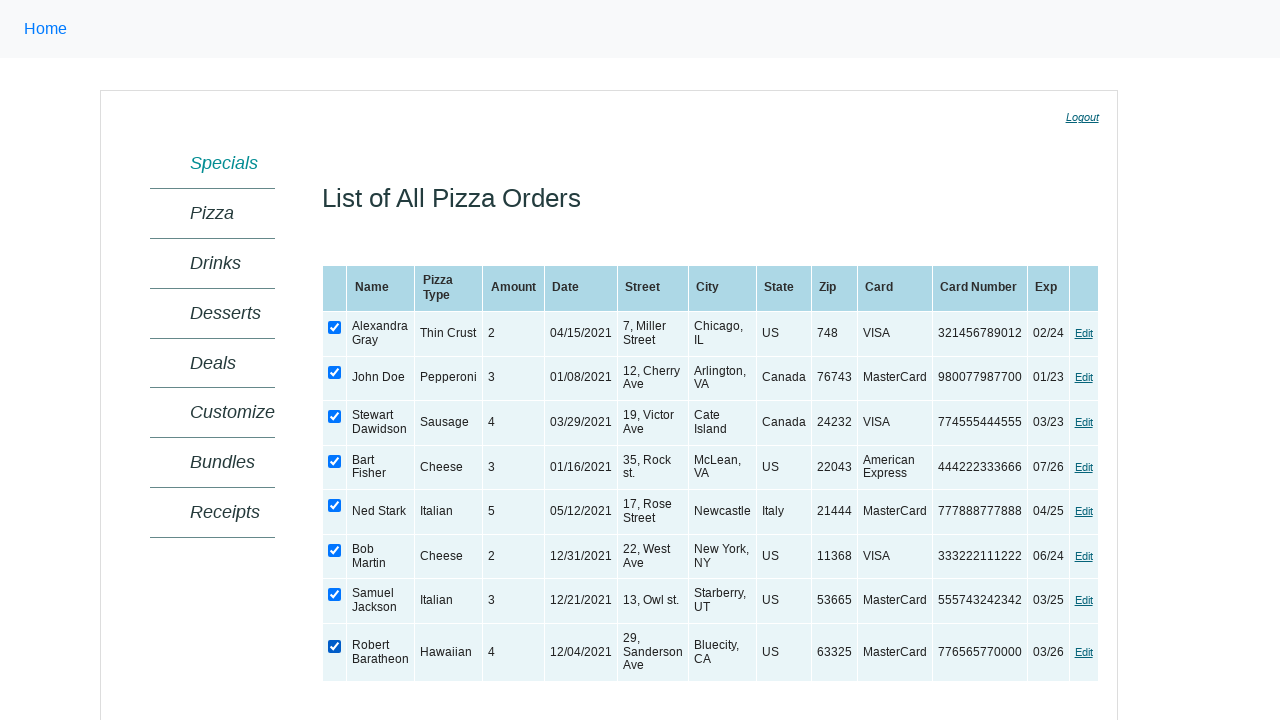

Verified checkbox is checked
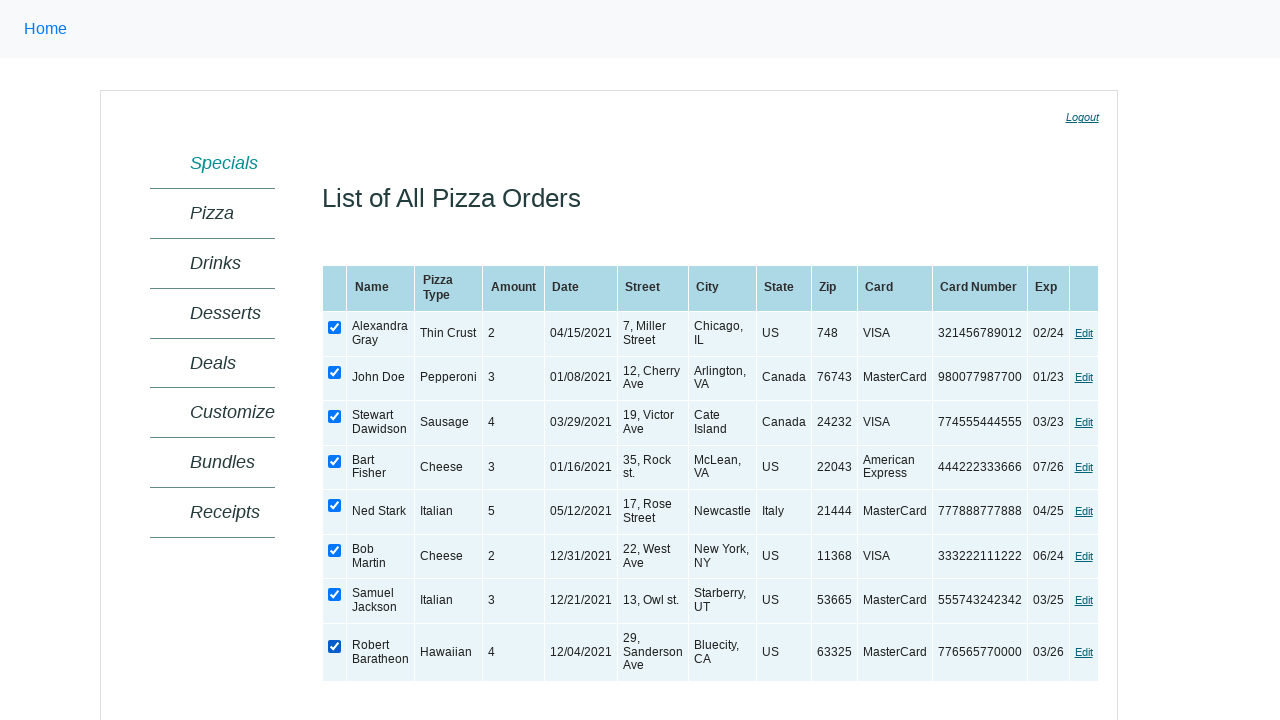

Verified checkbox is checked
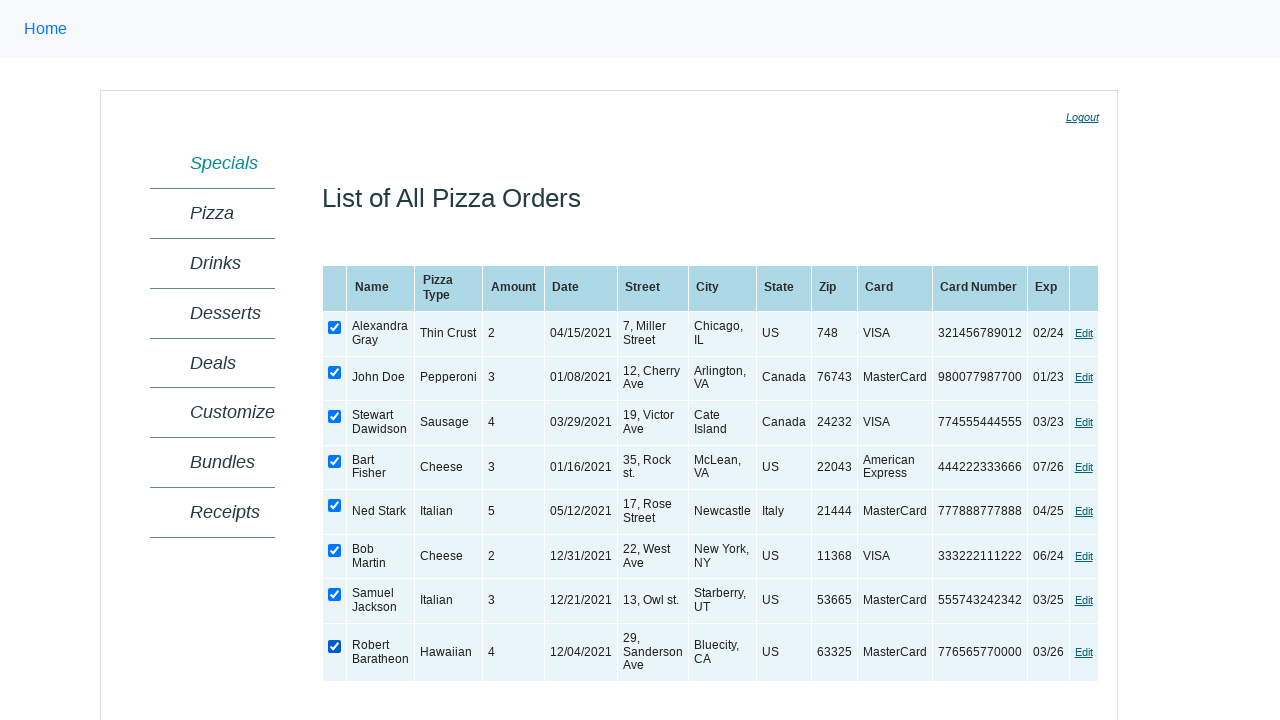

Verified checkbox is checked
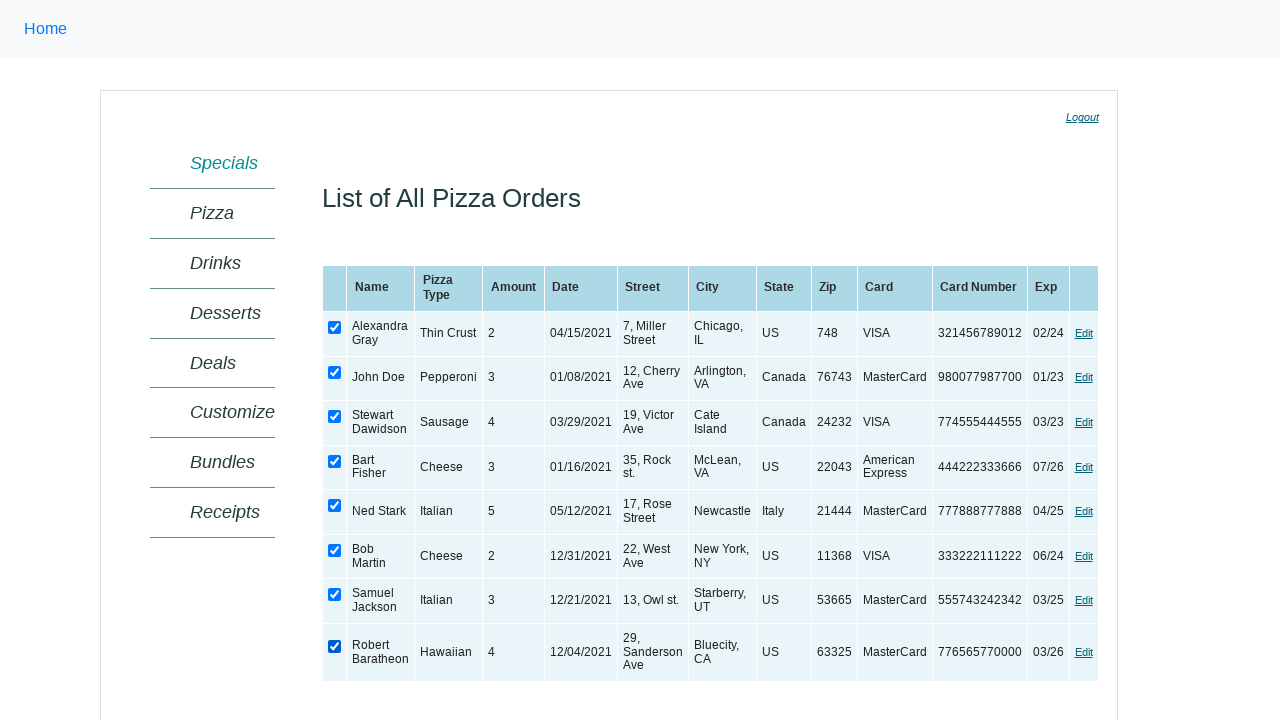

Verified checkbox is checked
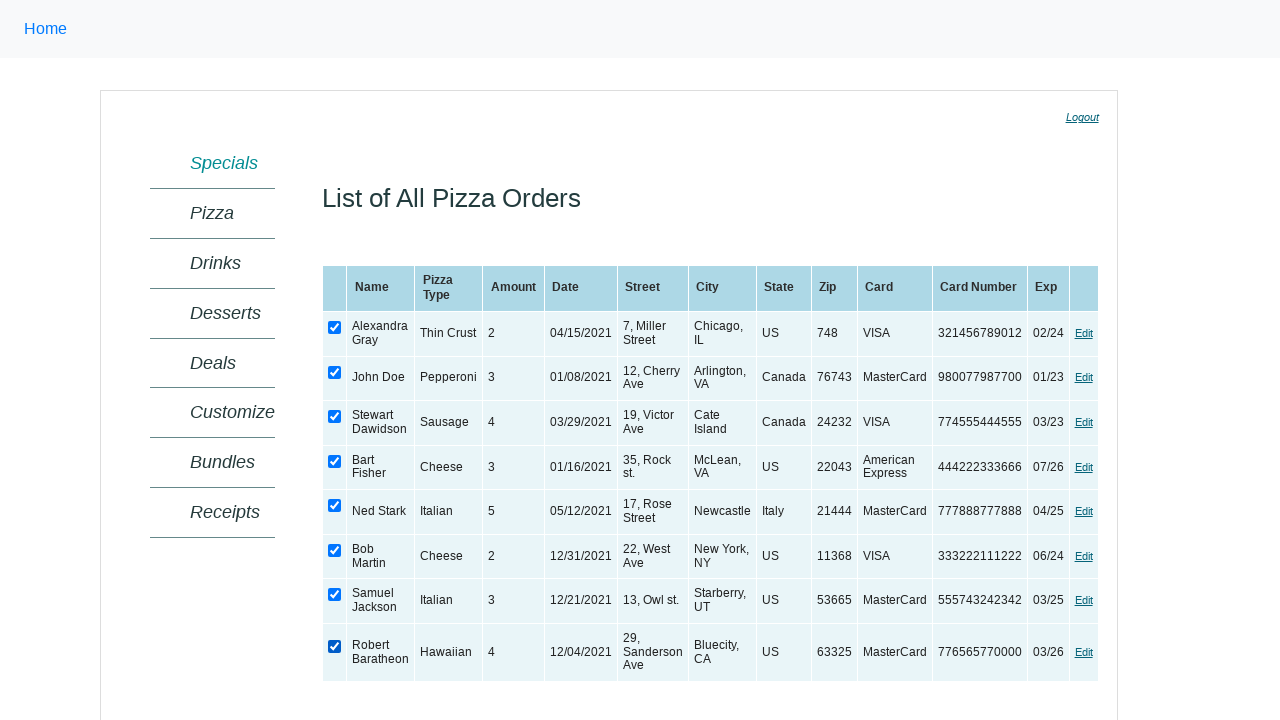

Verified checkbox is checked
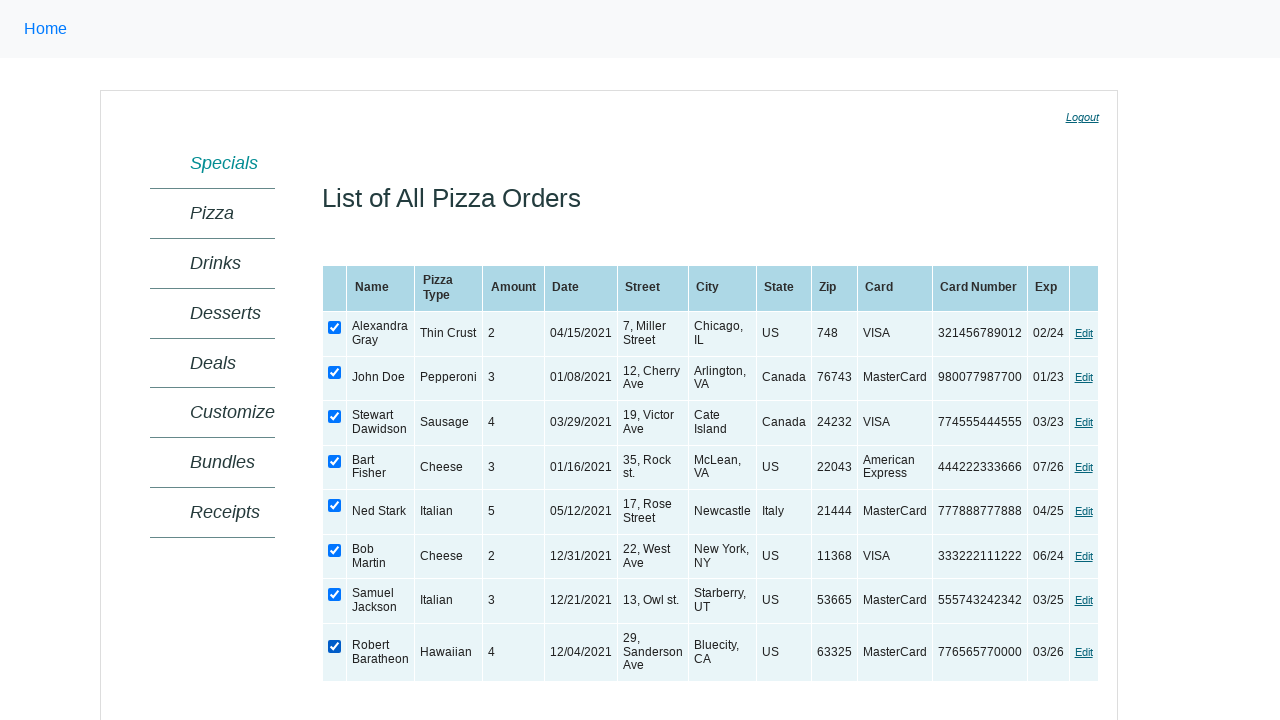

Verified checkbox is checked
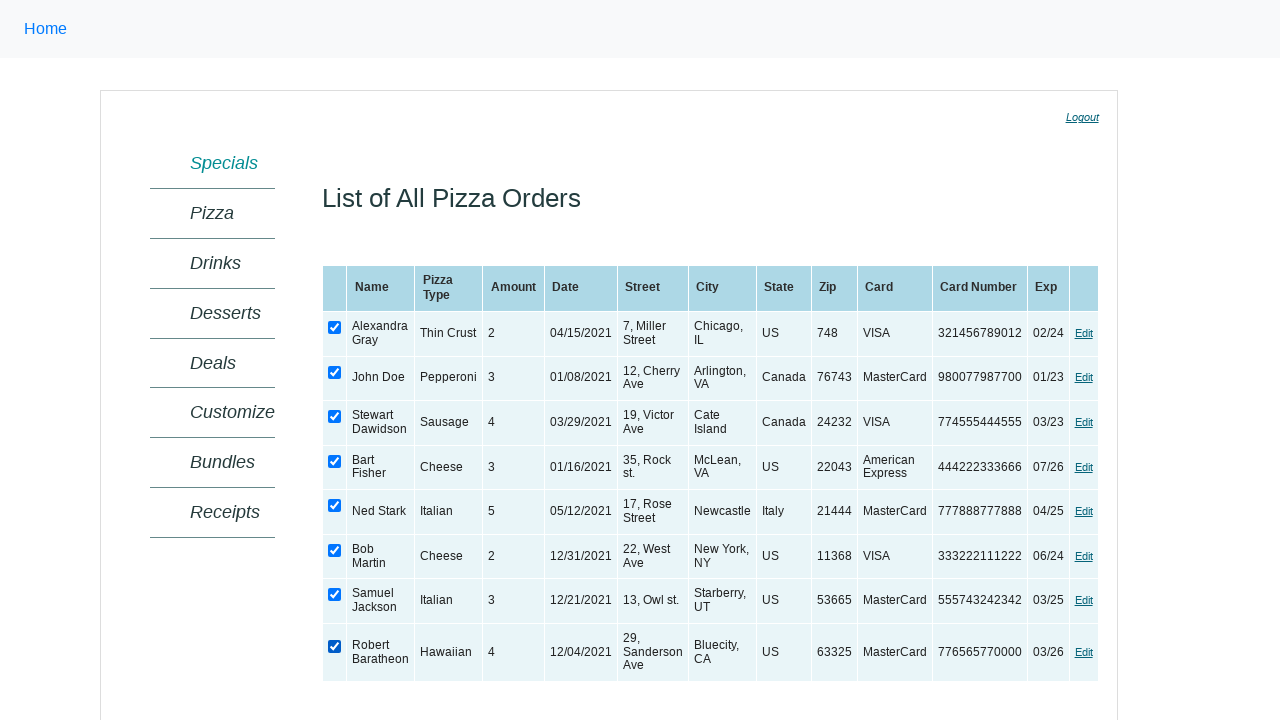

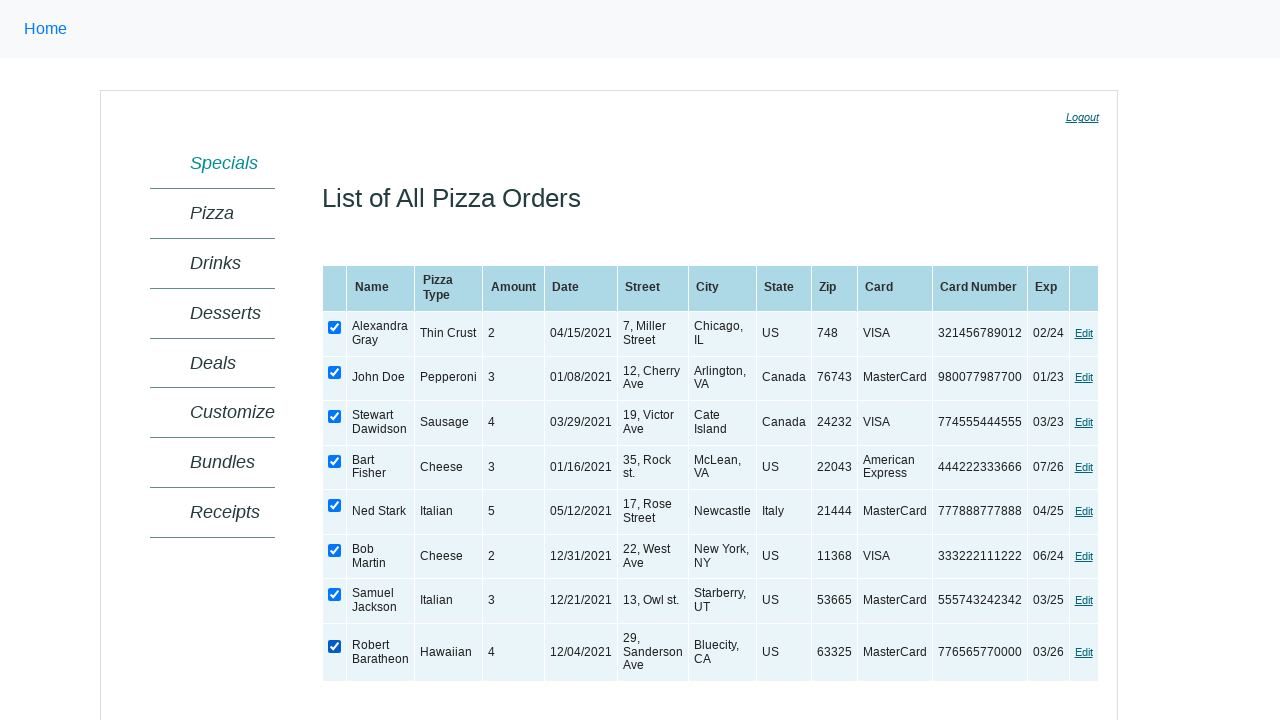